Tests drag and drop functionality by dragging element from column A to column B

Starting URL: https://the-internet.herokuapp.com/drag_and_drop

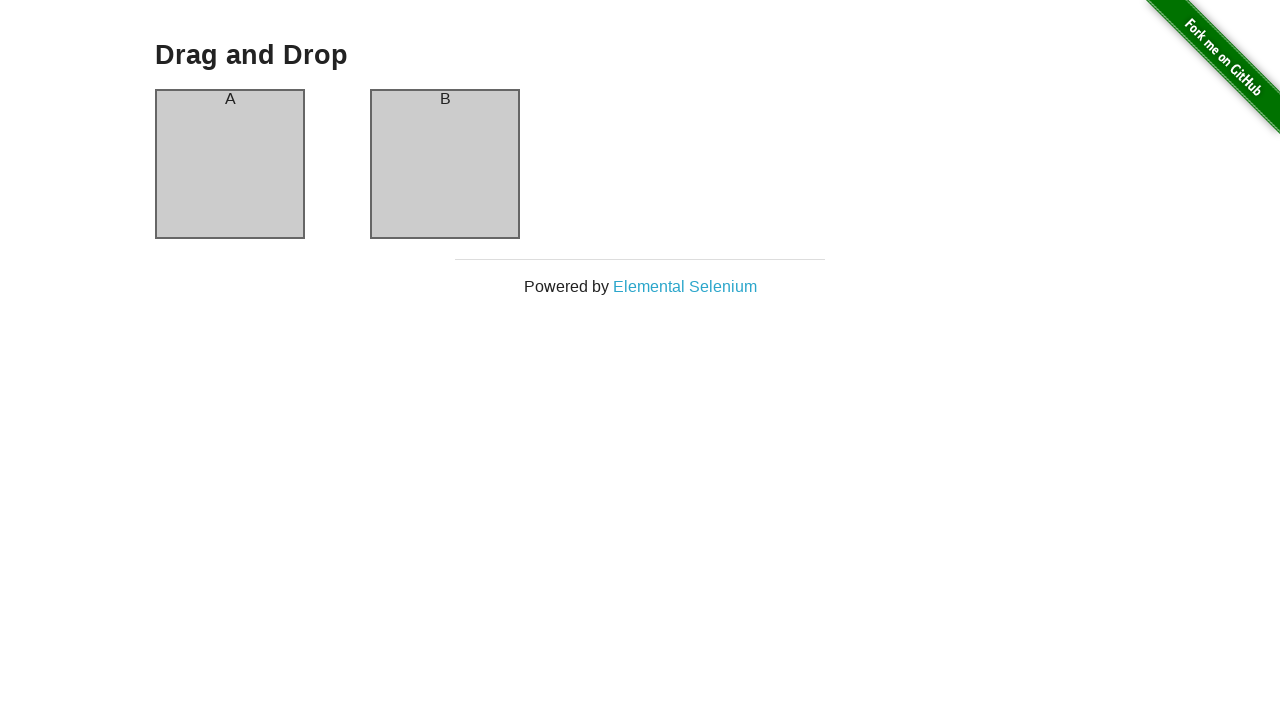

Located source element in column A
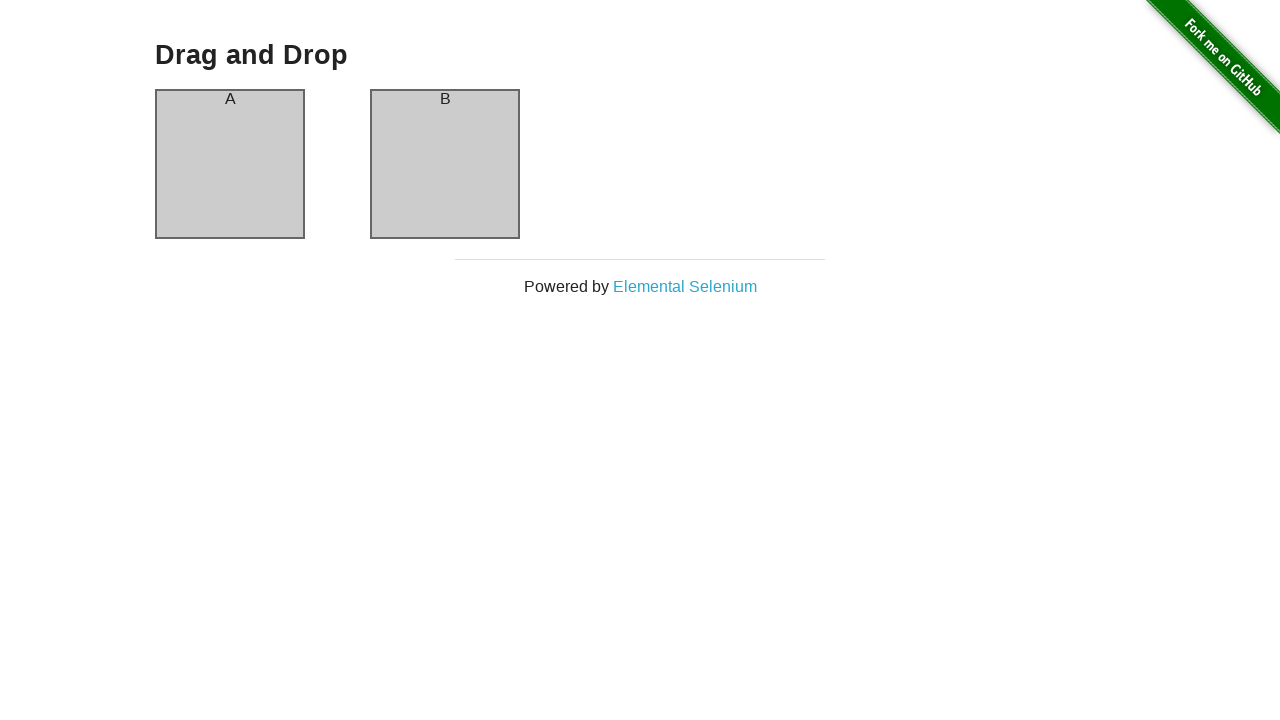

Located target element in column B
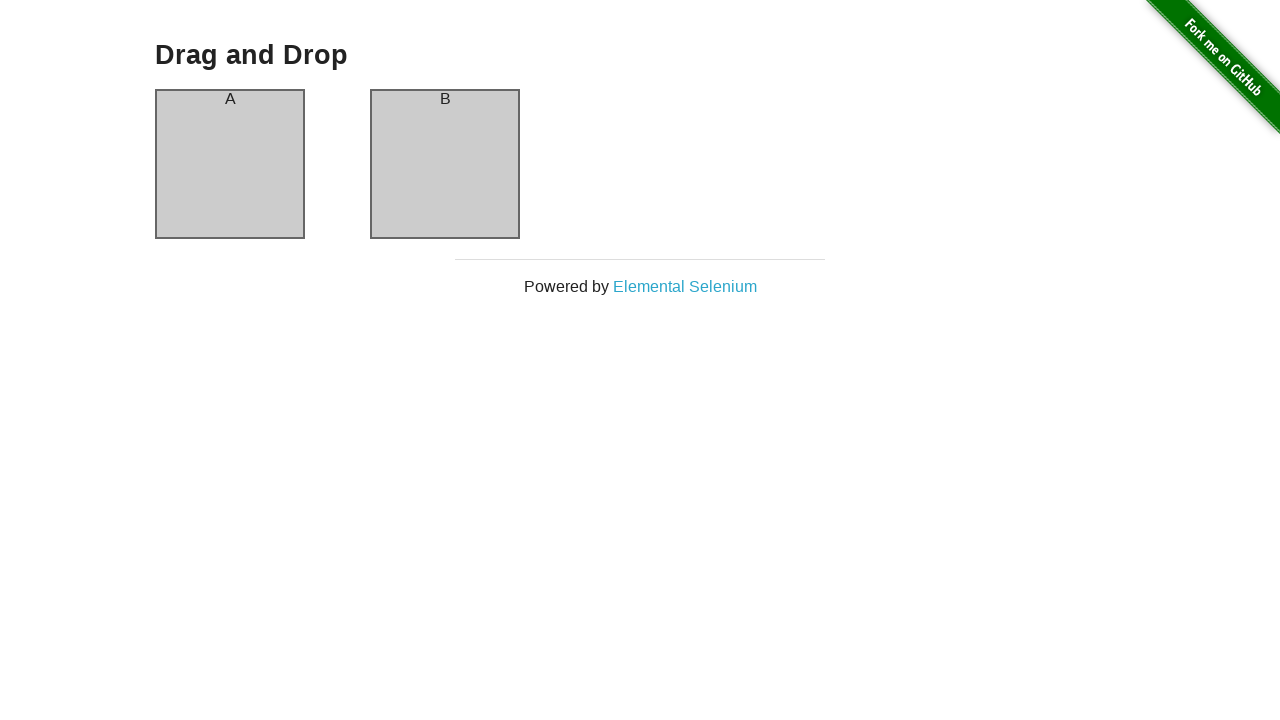

Dragged element from column A to column B at (445, 164)
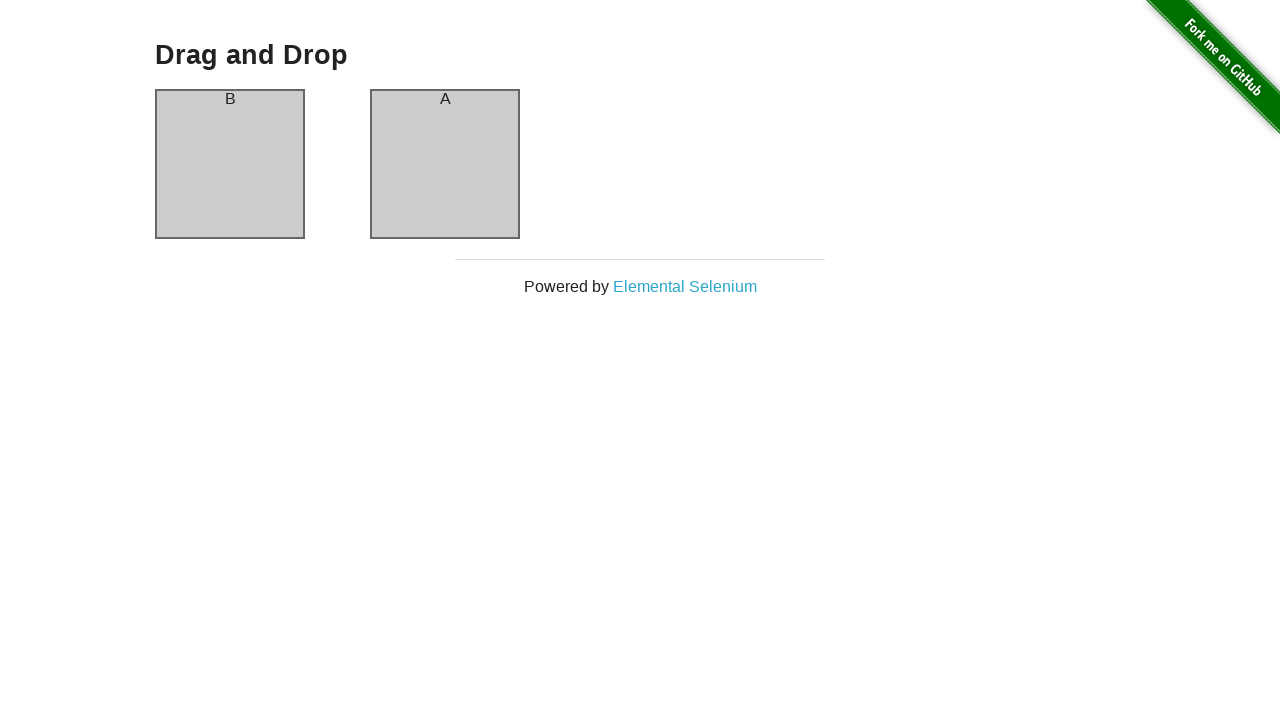

Verified that column B now contains 'A' text after successful drag and drop
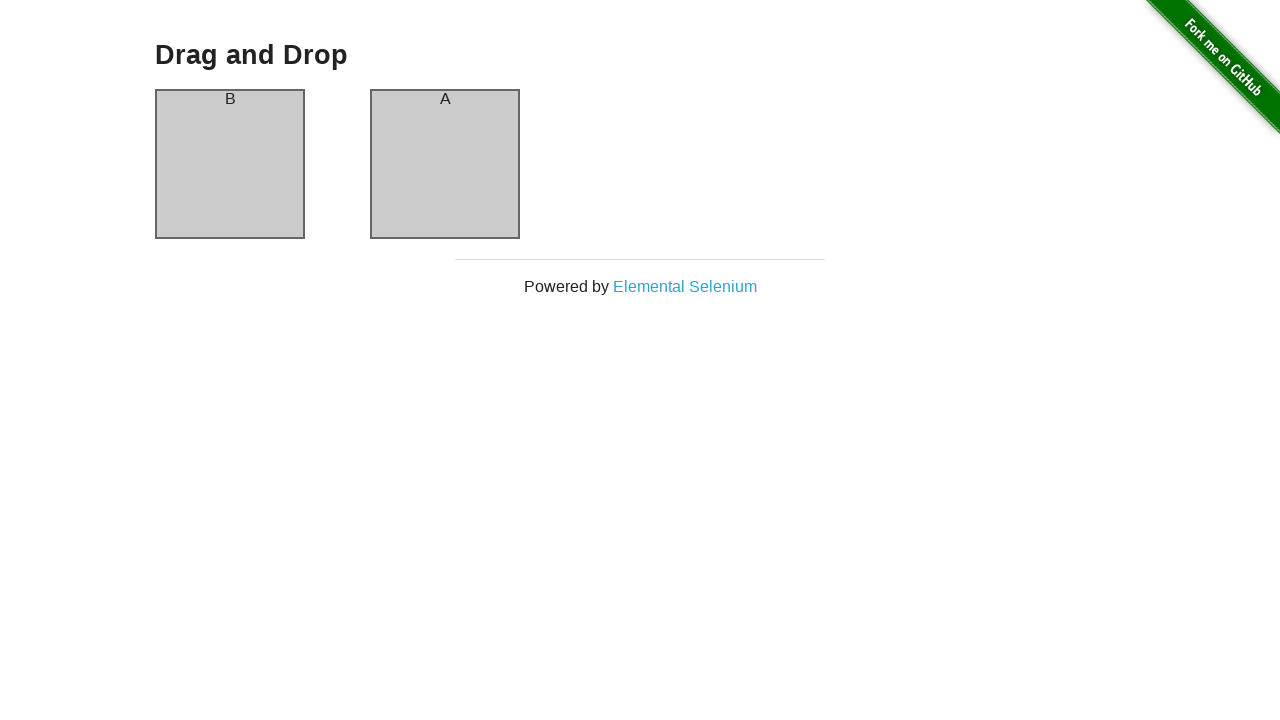

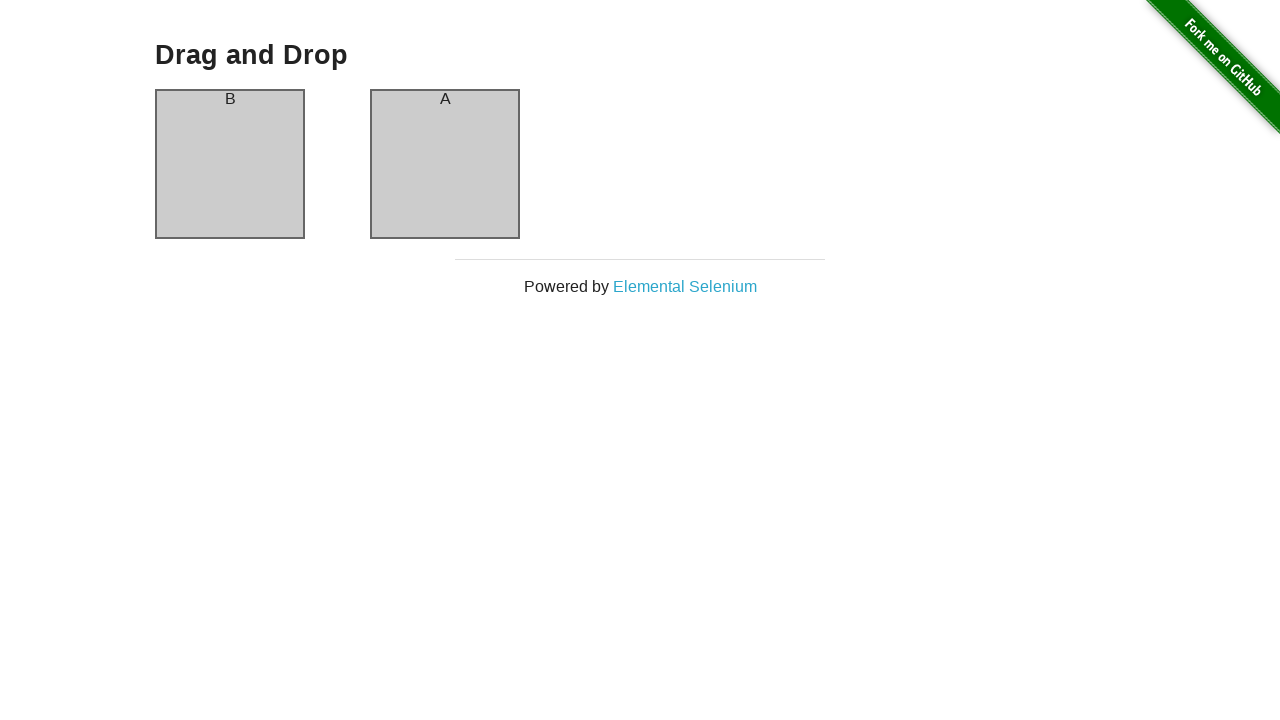